Tests mouse actions by performing a context click (right-click) and then double-clicking on a specific element on the page

Starting URL: https://testeroprogramowania.github.io/selenium/doubleclick.html

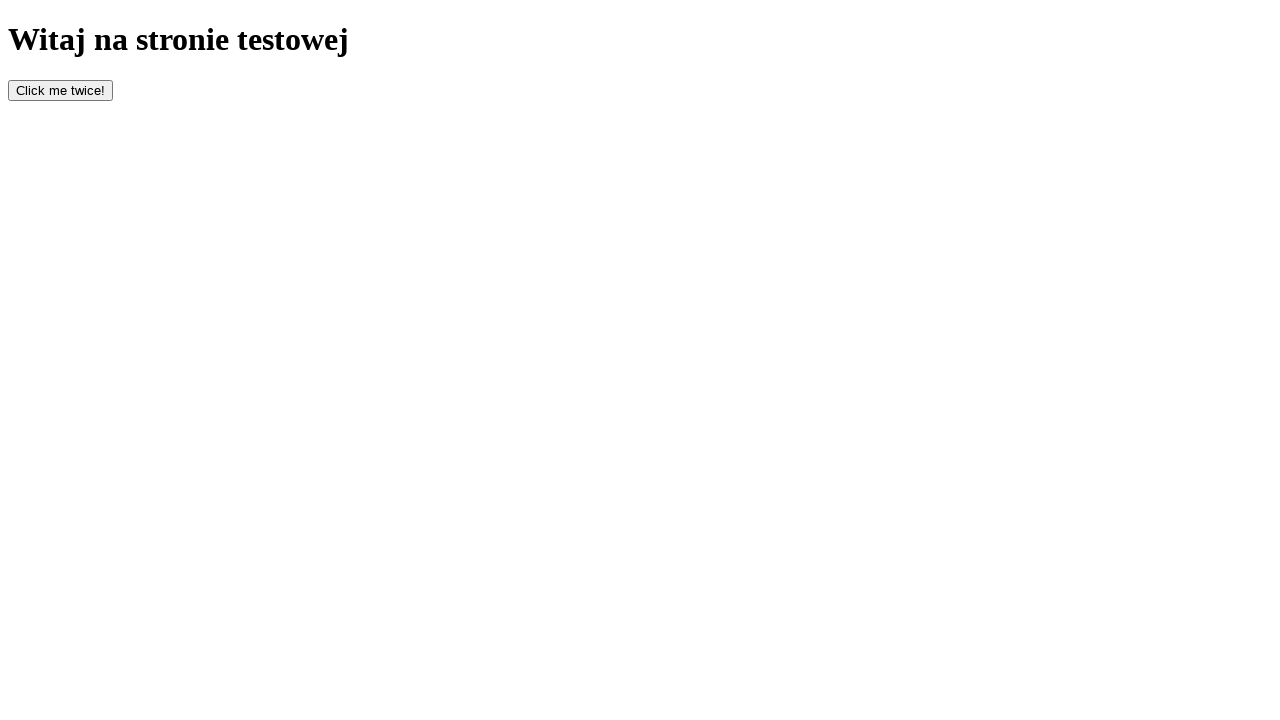

Performed context click (right-click) on the page body at (640, 61) on body
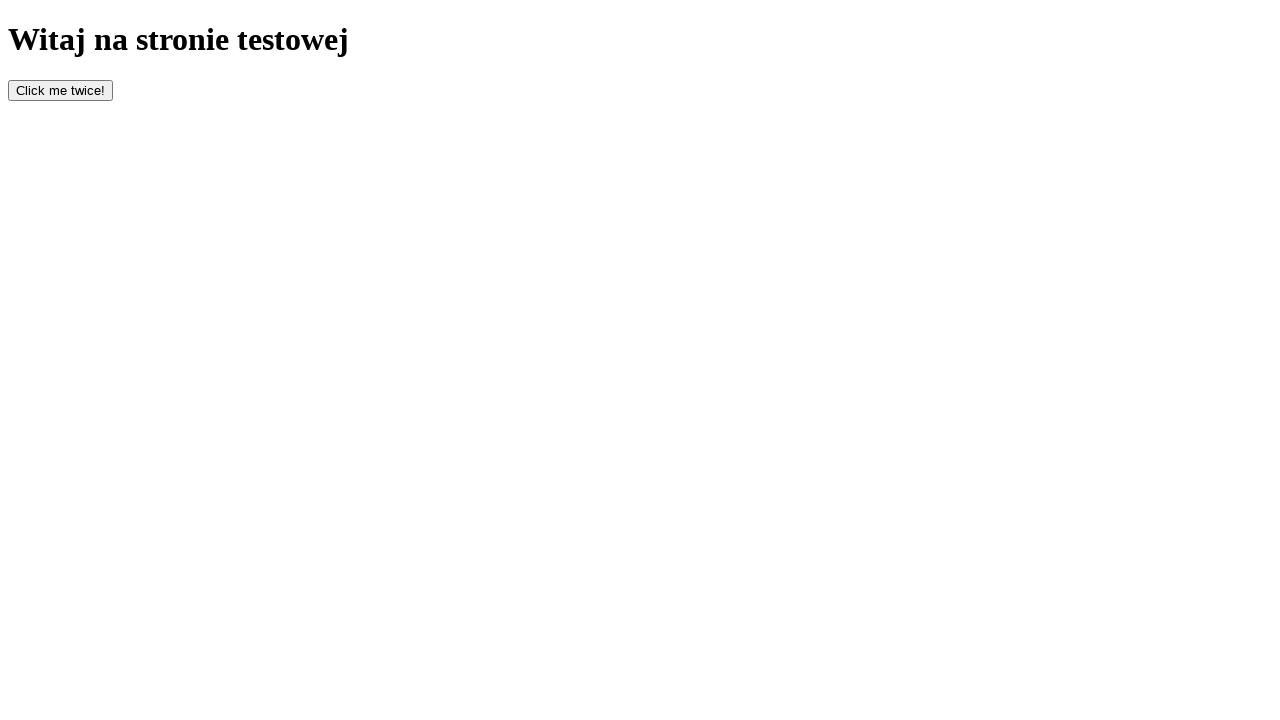

Double-clicked on element with id 'bottom' at (60, 90) on #bottom
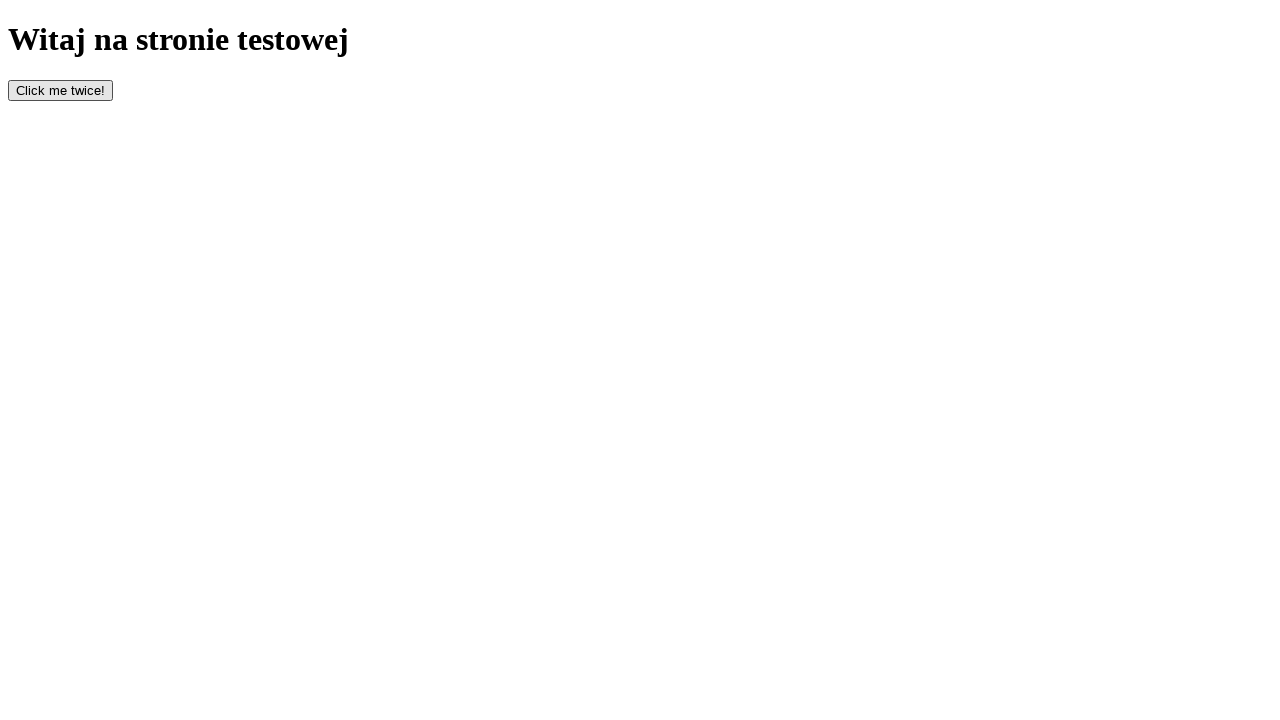

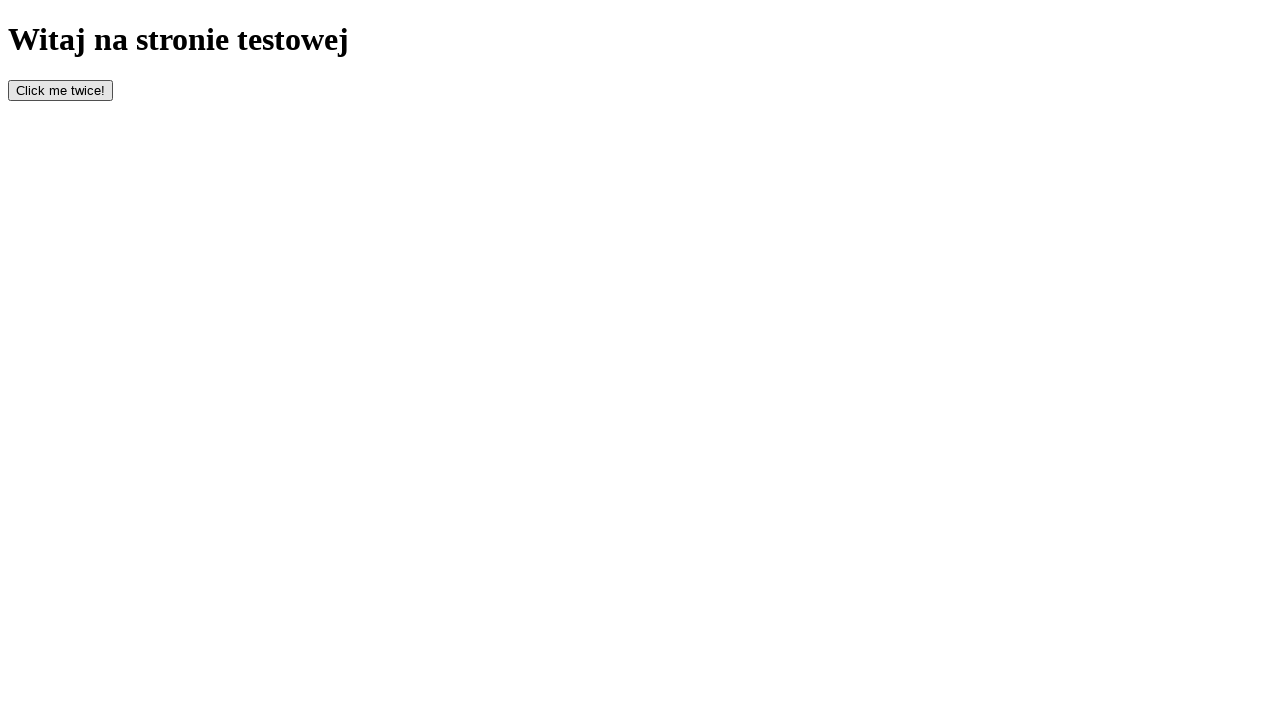